Tests JavaScript confirmation dialog functionality by clicking a button to trigger the dialog and accepting it

Starting URL: https://www.w3schools.com/jsref/tryit.asp?filename=tryjsref_confirm

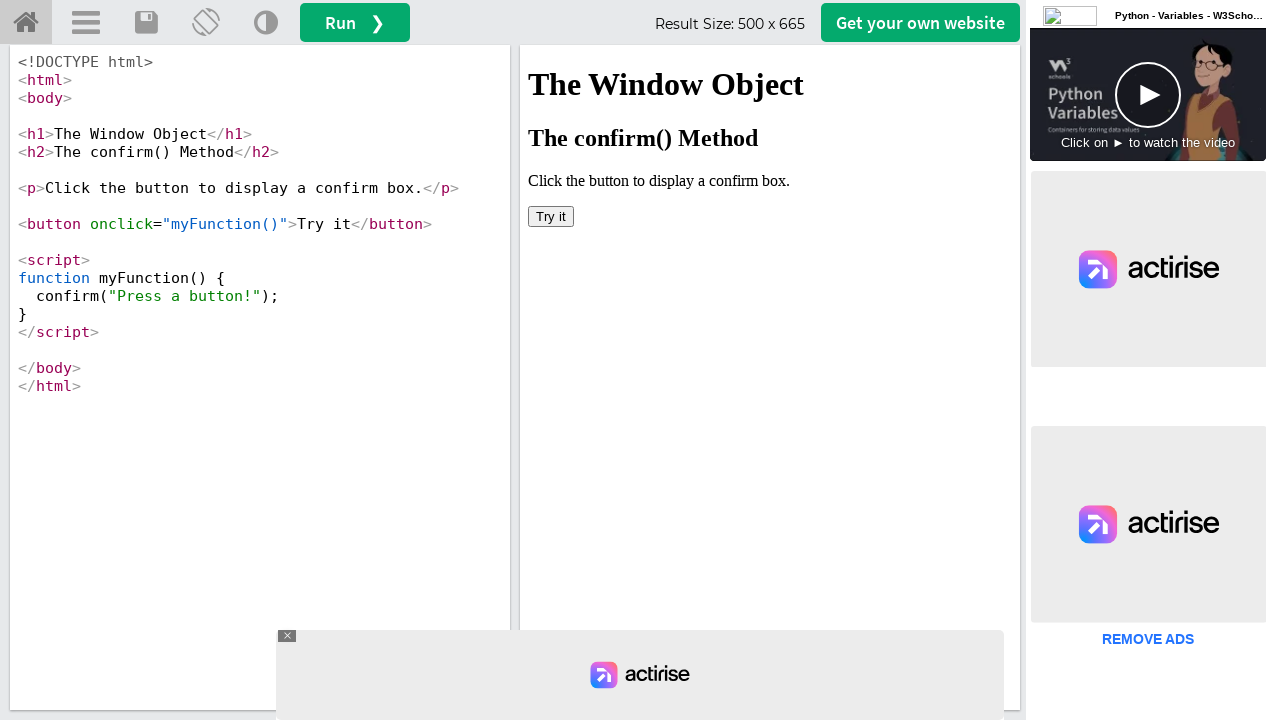

Located iframe containing the demo content
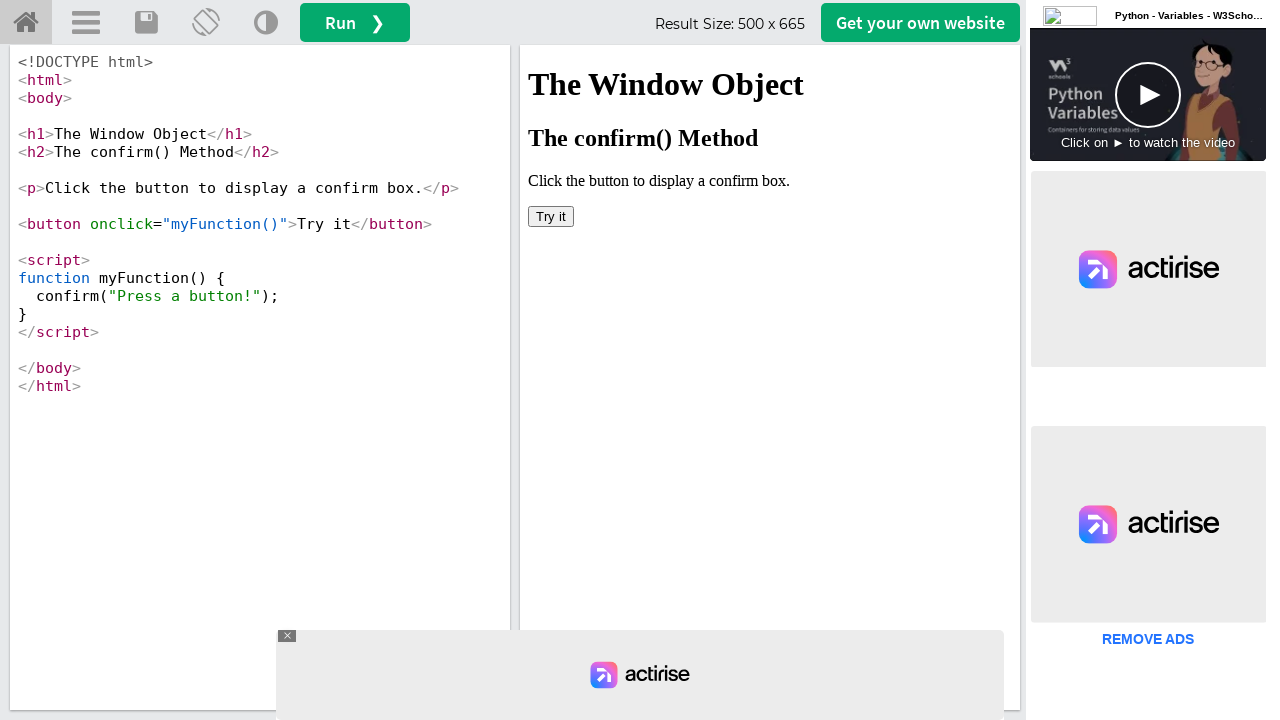

Clicked the 'Try it' button to trigger JavaScript confirmation dialog at (551, 216) on #iframeResult >> internal:control=enter-frame >> xpath=//button[contains(text(),
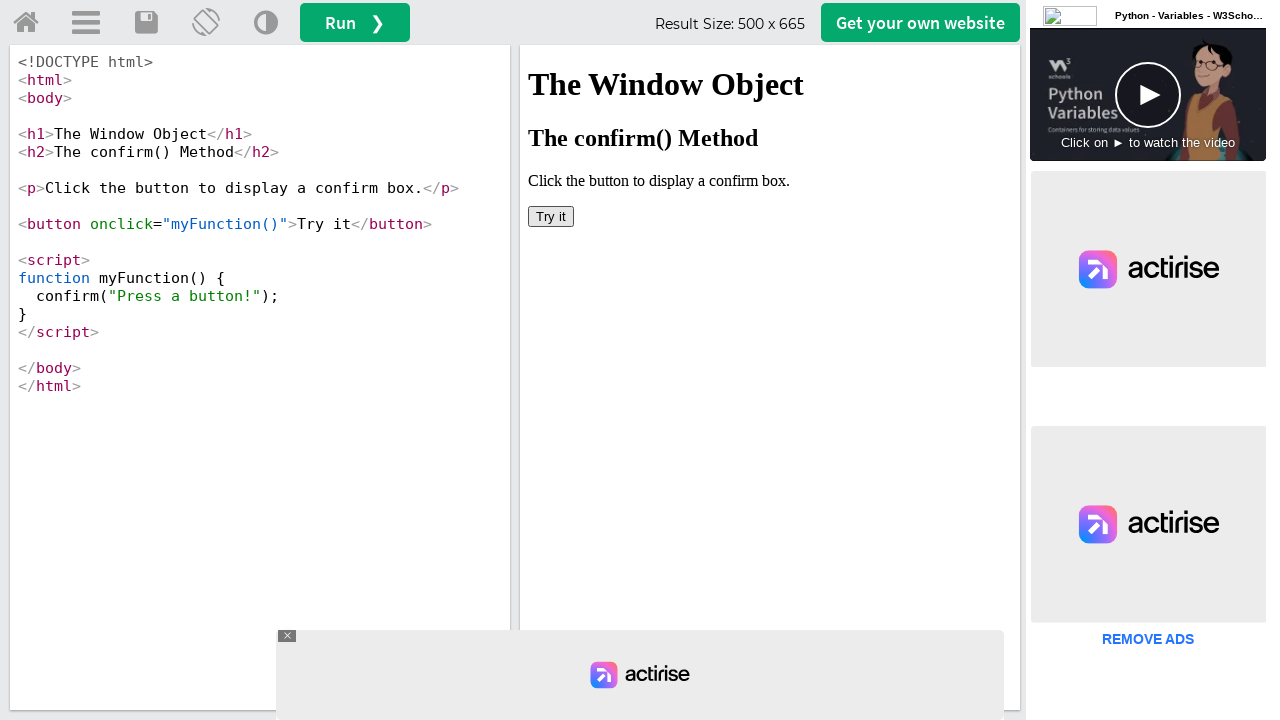

Accepted the JavaScript confirmation dialog
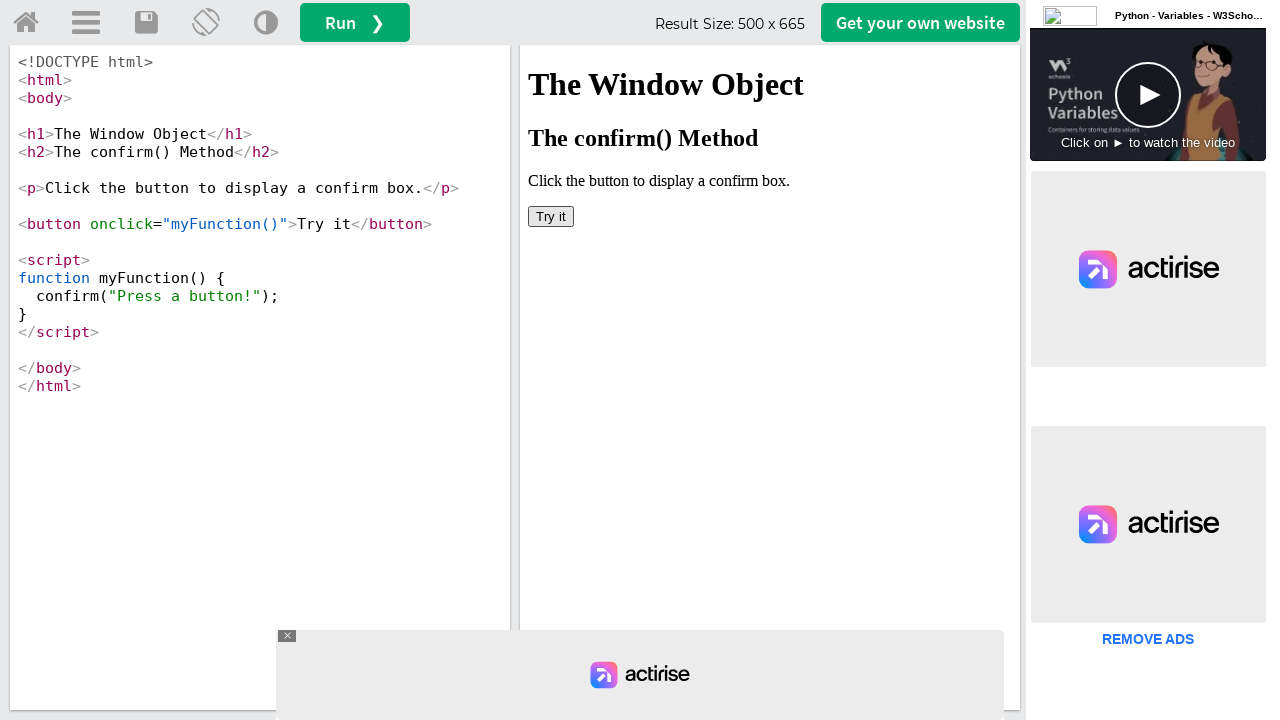

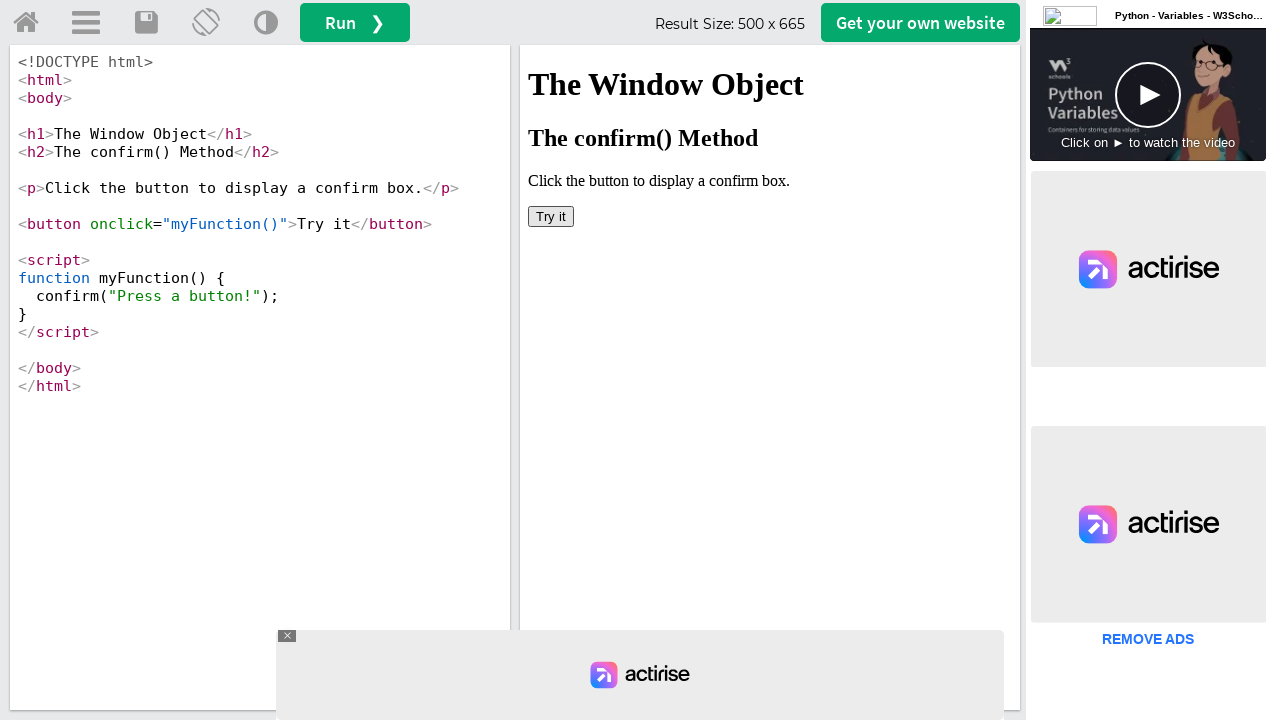